Tests browser alert/prompt functionality by navigating to the alerts demo page, triggering a prompt dialog, entering text, accepting it, verifying the result, and then testing the dismiss functionality.

Starting URL: https://demo.automationtesting.in/Alerts.html

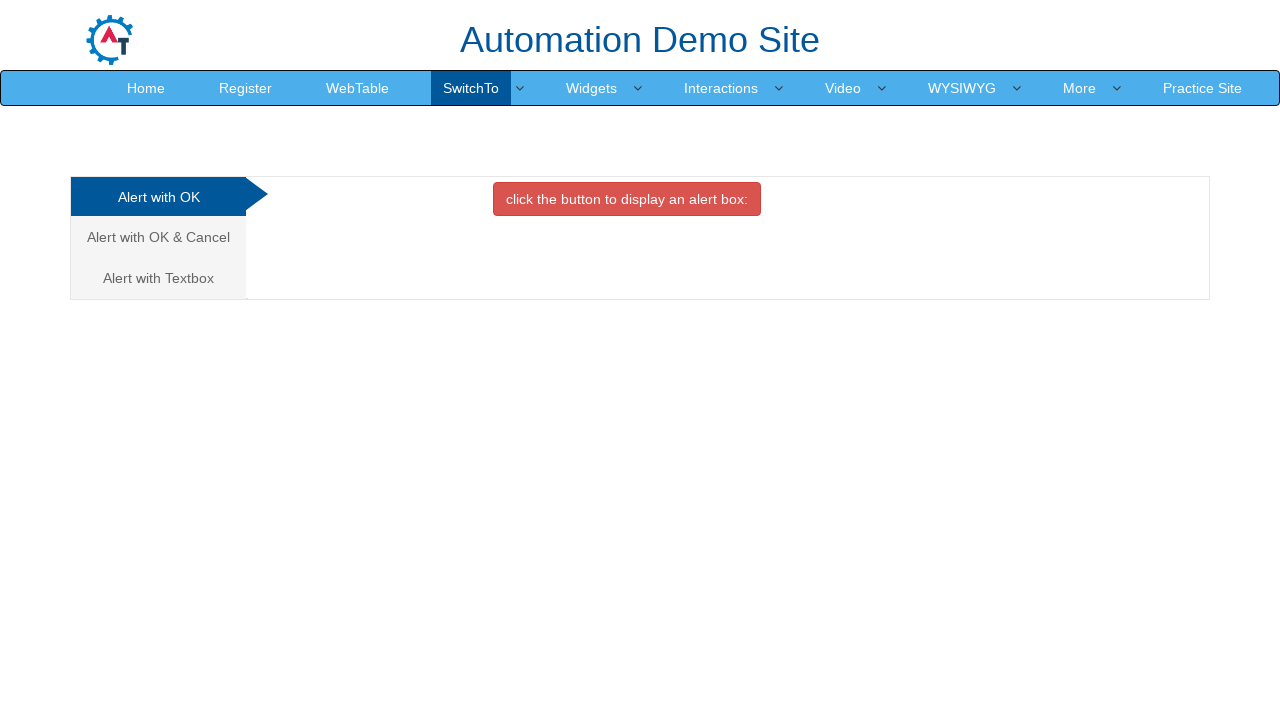

Set viewport size to 1920x1080
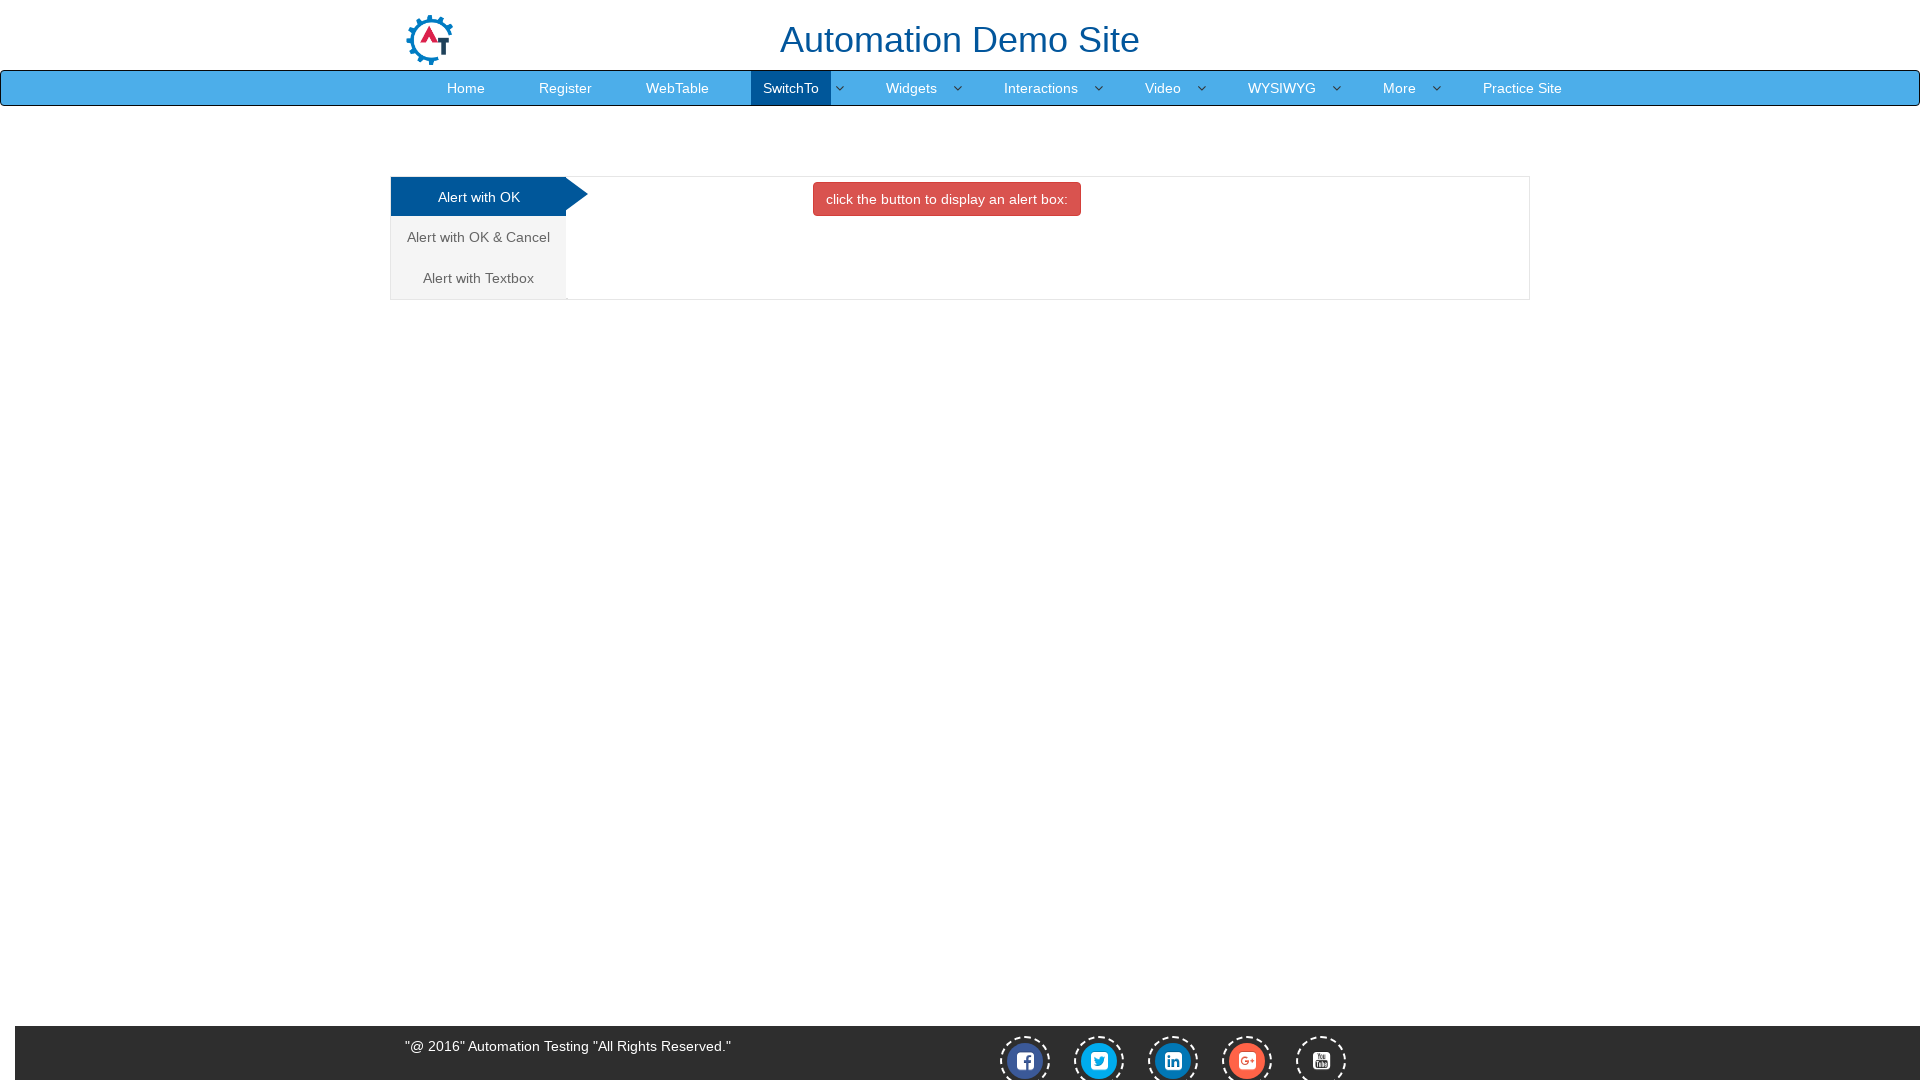

Clicked on the third tab (Alert with text box) at (478, 278) on xpath=/html[1]/body[1]/div[1]/div[1]/div[1]/div[1]/div[1]/ul[1]/li[3]/a[1]
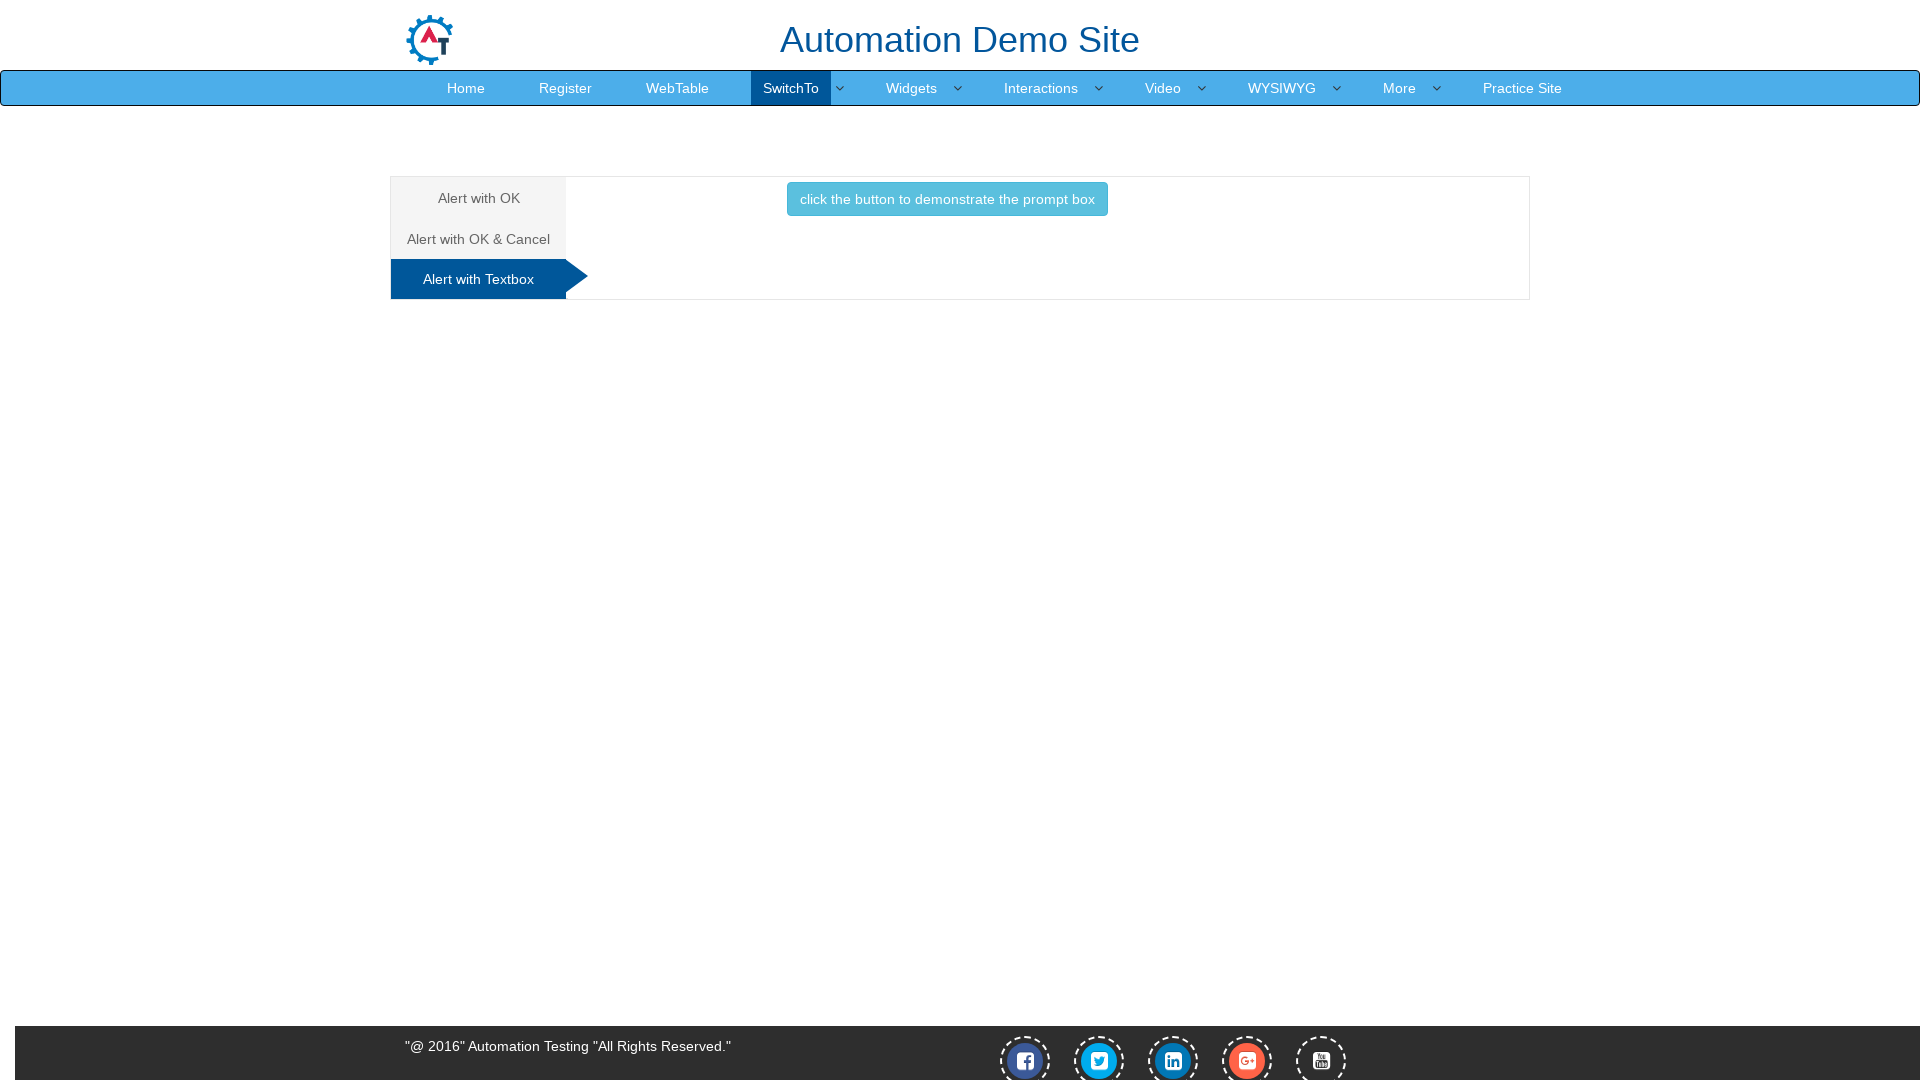

Clicked button to trigger prompt alert at (947, 199) on xpath=/html[1]/body[1]/div[1]/div[1]/div[1]/div[1]/div[2]/div[3]/button[1]
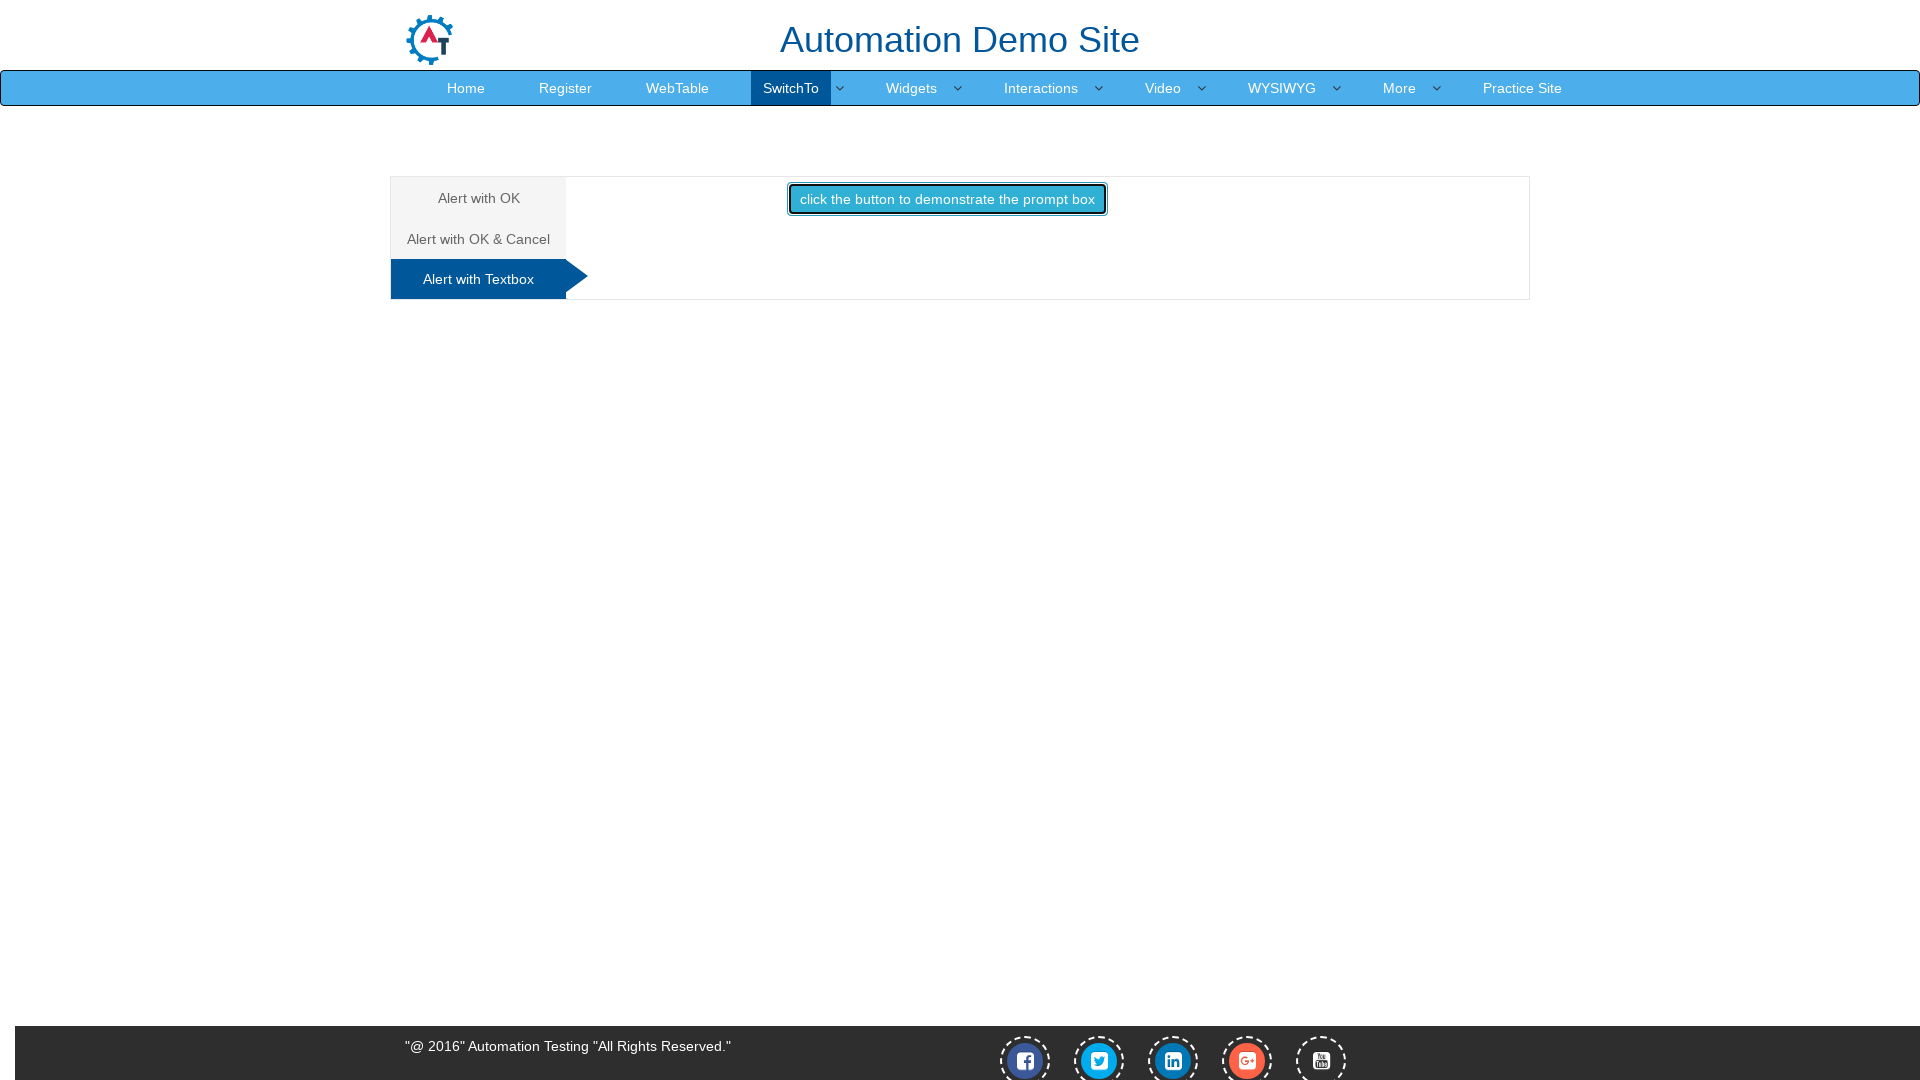

Set up dialog handler to accept prompt with text 'manoj'
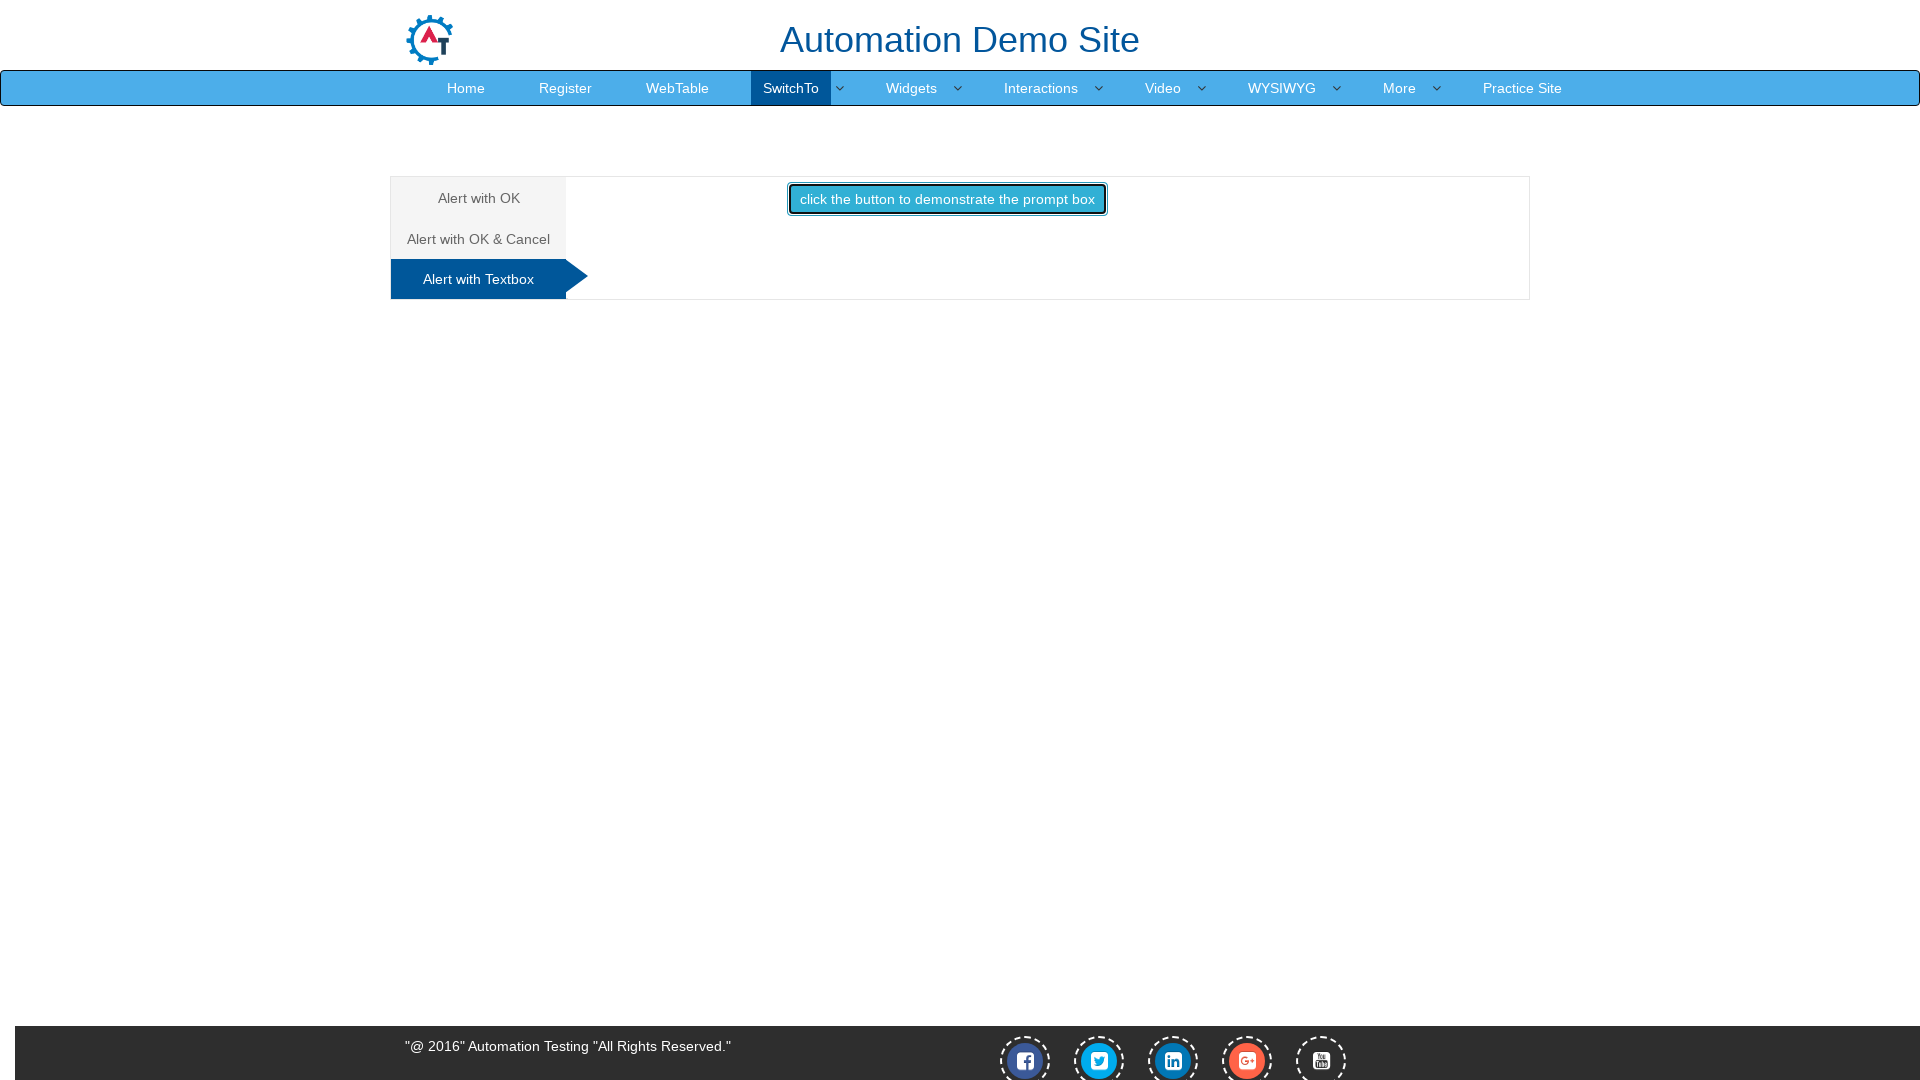

Re-clicked button to trigger prompt dialog and accepted with 'manoj' at (947, 199) on xpath=/html[1]/body[1]/div[1]/div[1]/div[1]/div[1]/div[2]/div[3]/button[1]
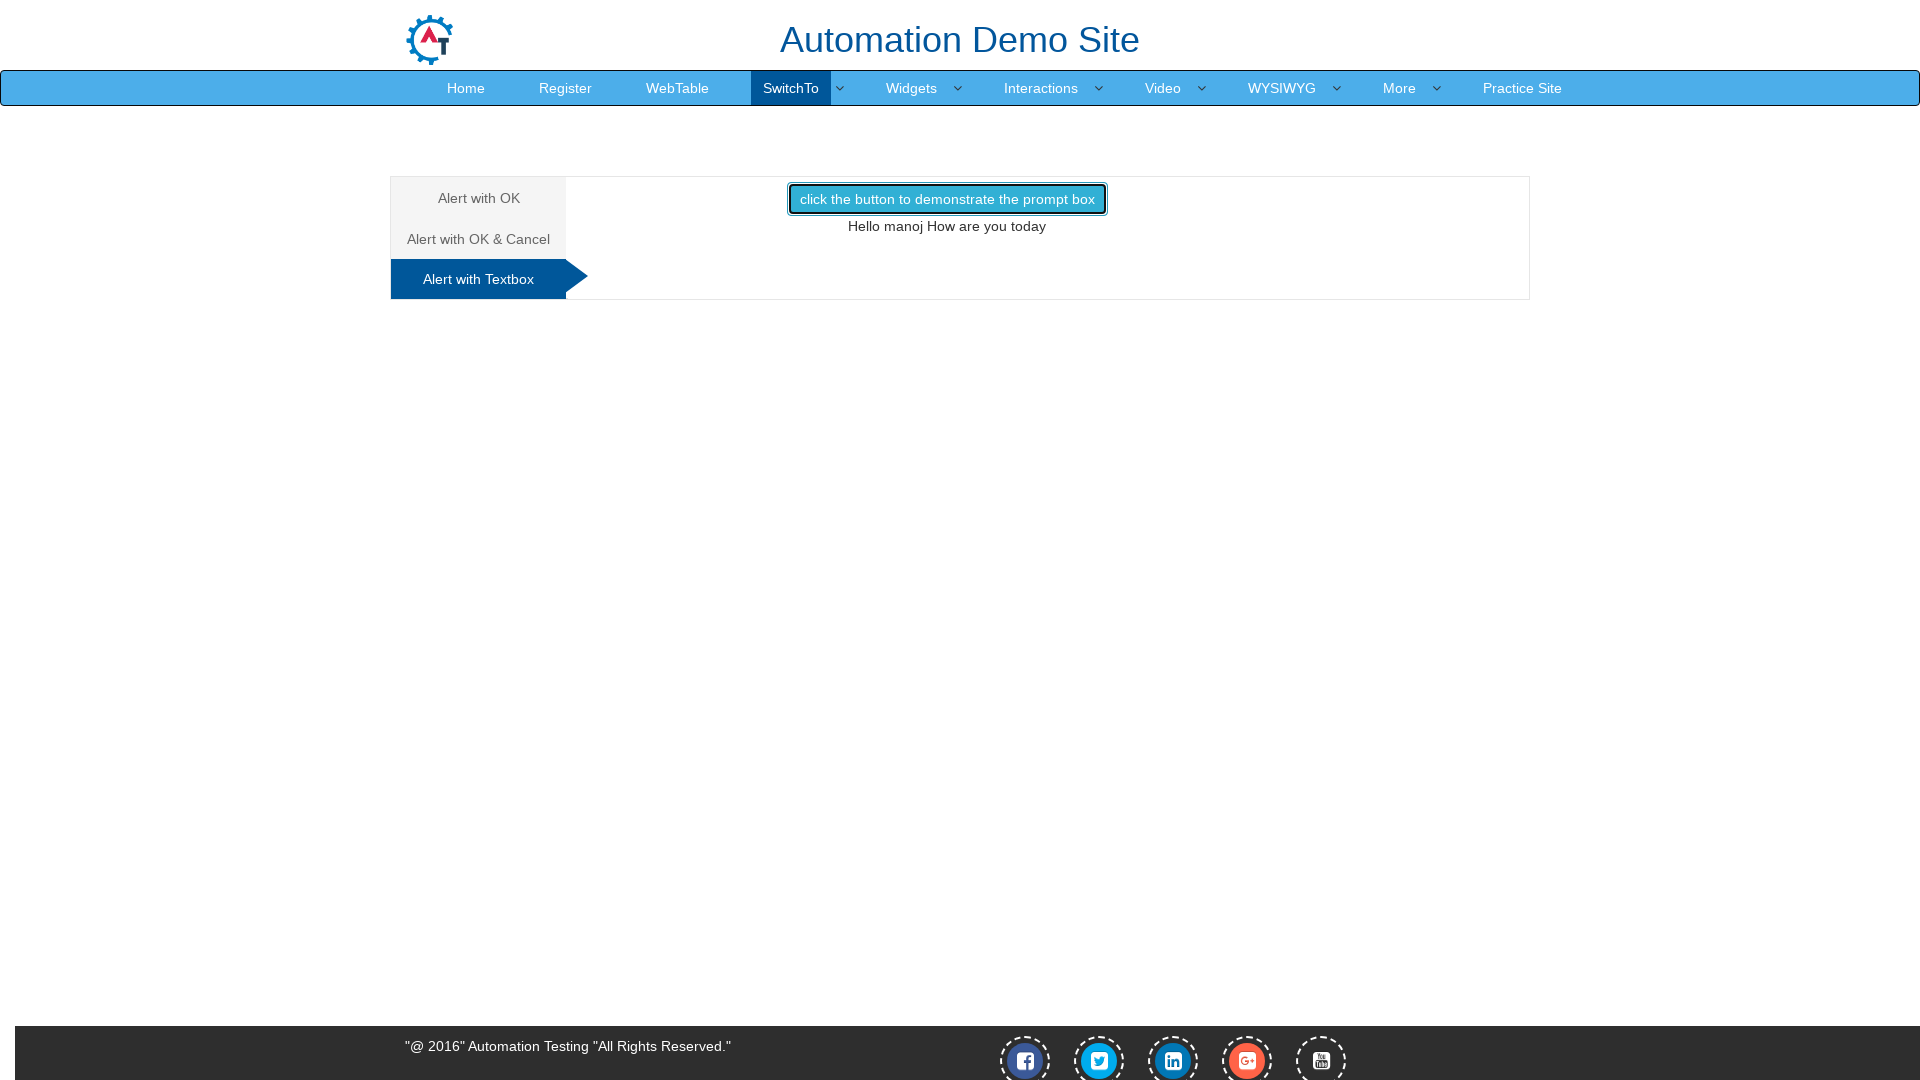

Waited for result text to appear
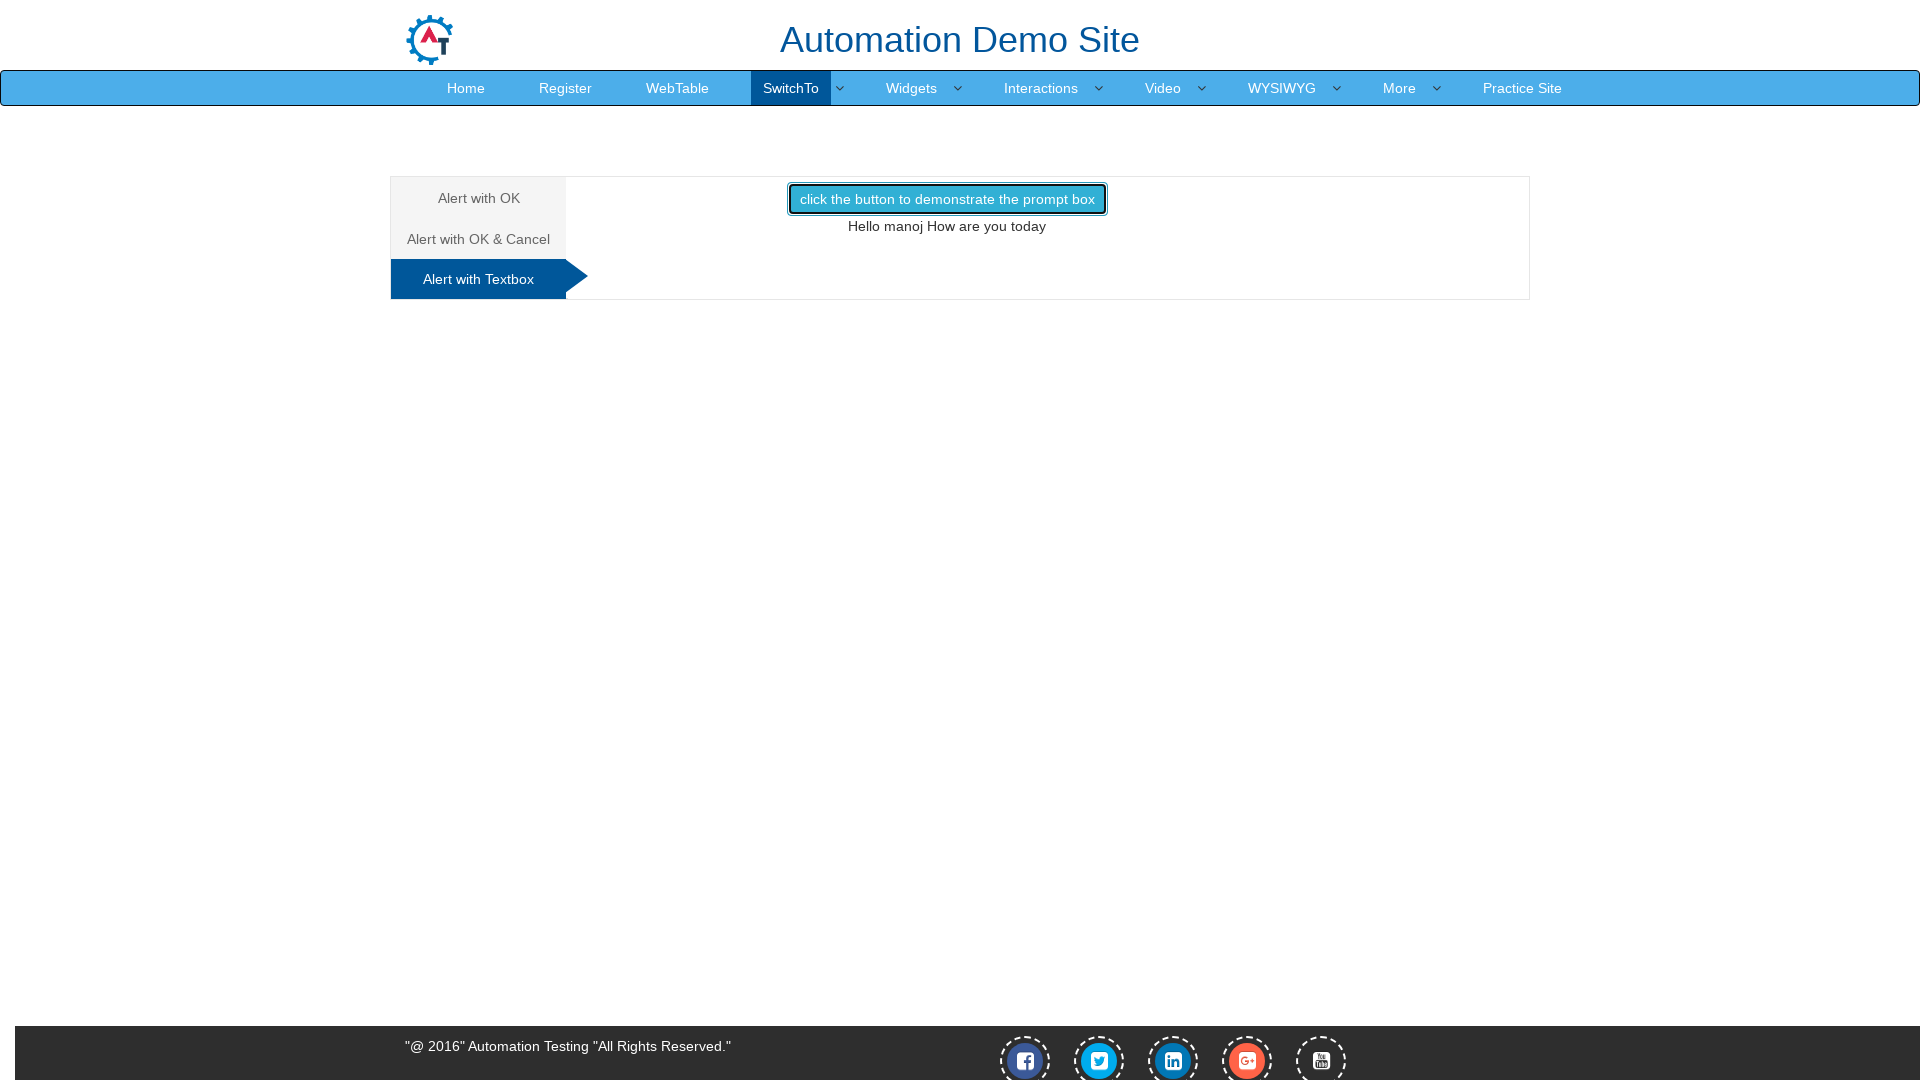

Retrieved result text: 'Hello manoj How are you today'
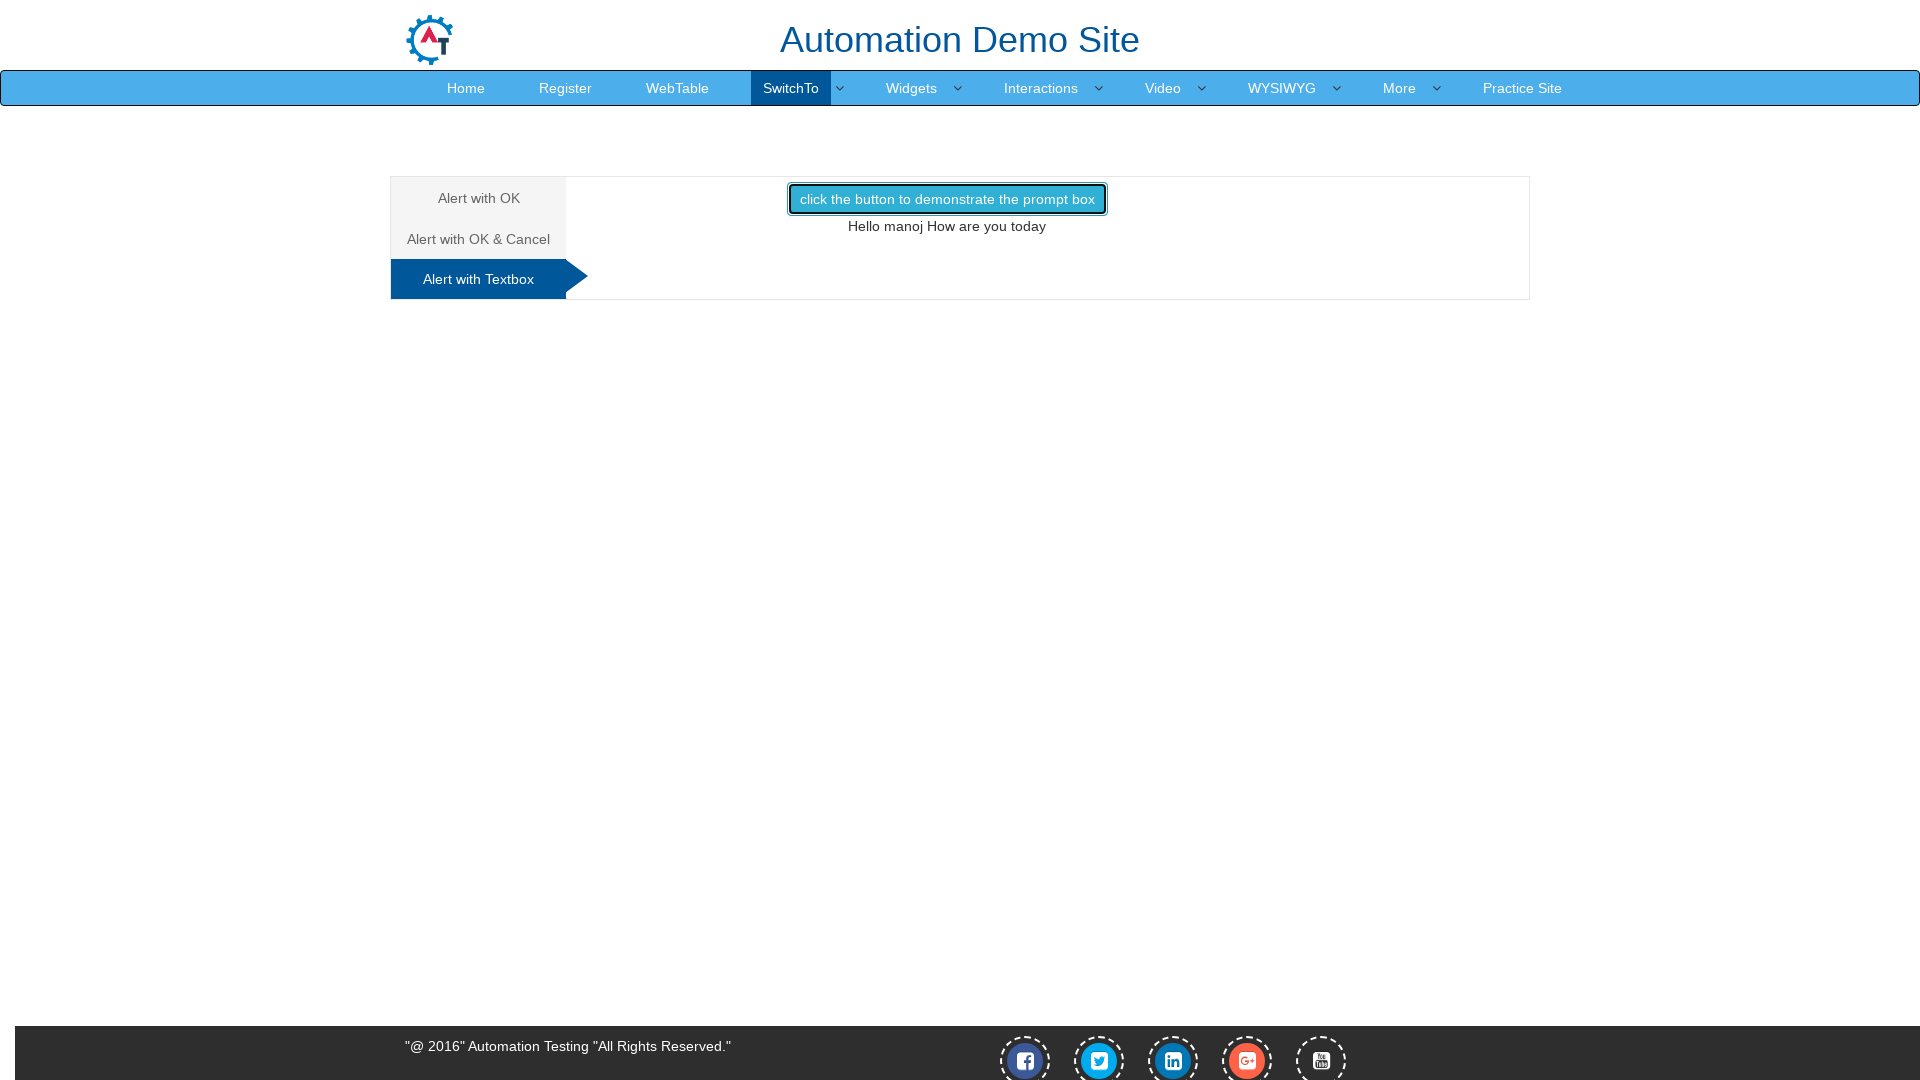

Verified result text contains 'Hello manoj How are you today'
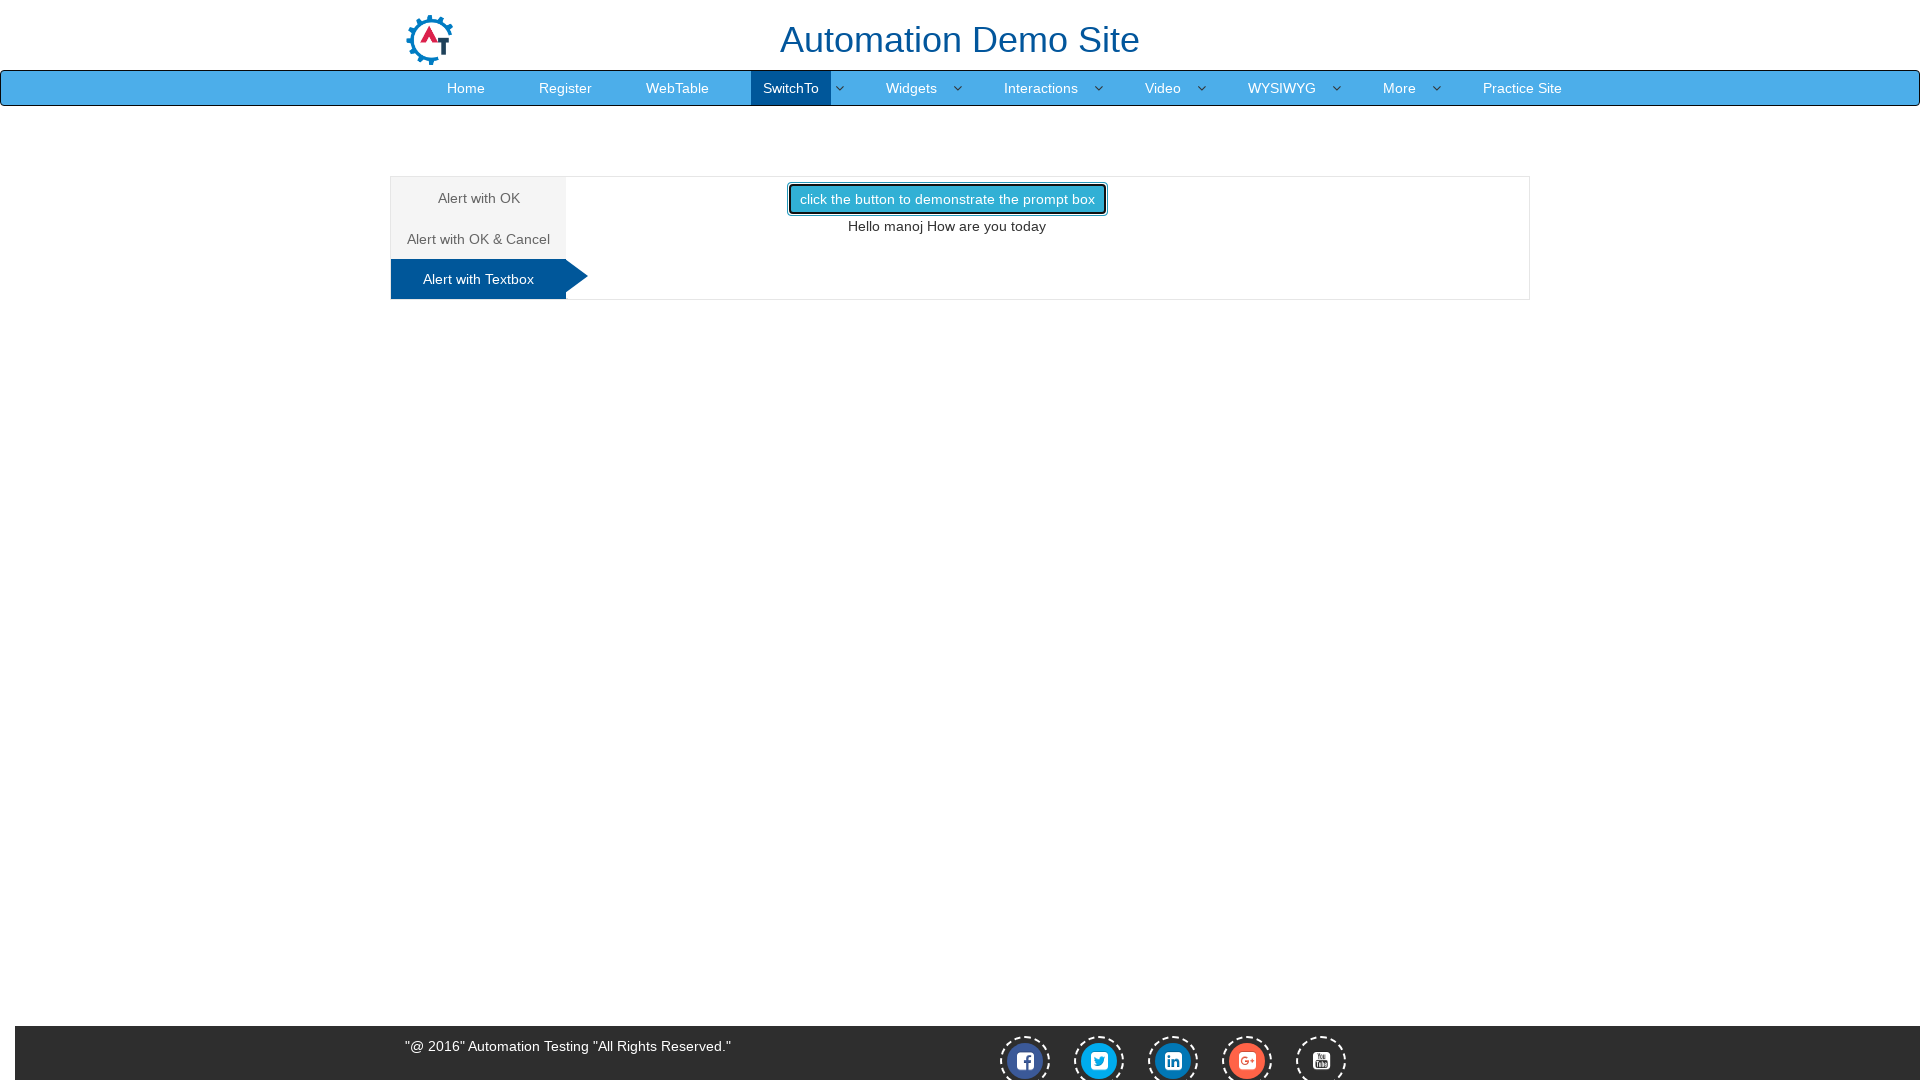

Clicked on the third tab again at (478, 279) on xpath=/html[1]/body[1]/div[1]/div[1]/div[1]/div[1]/div[1]/ul[1]/li[3]/a[1]
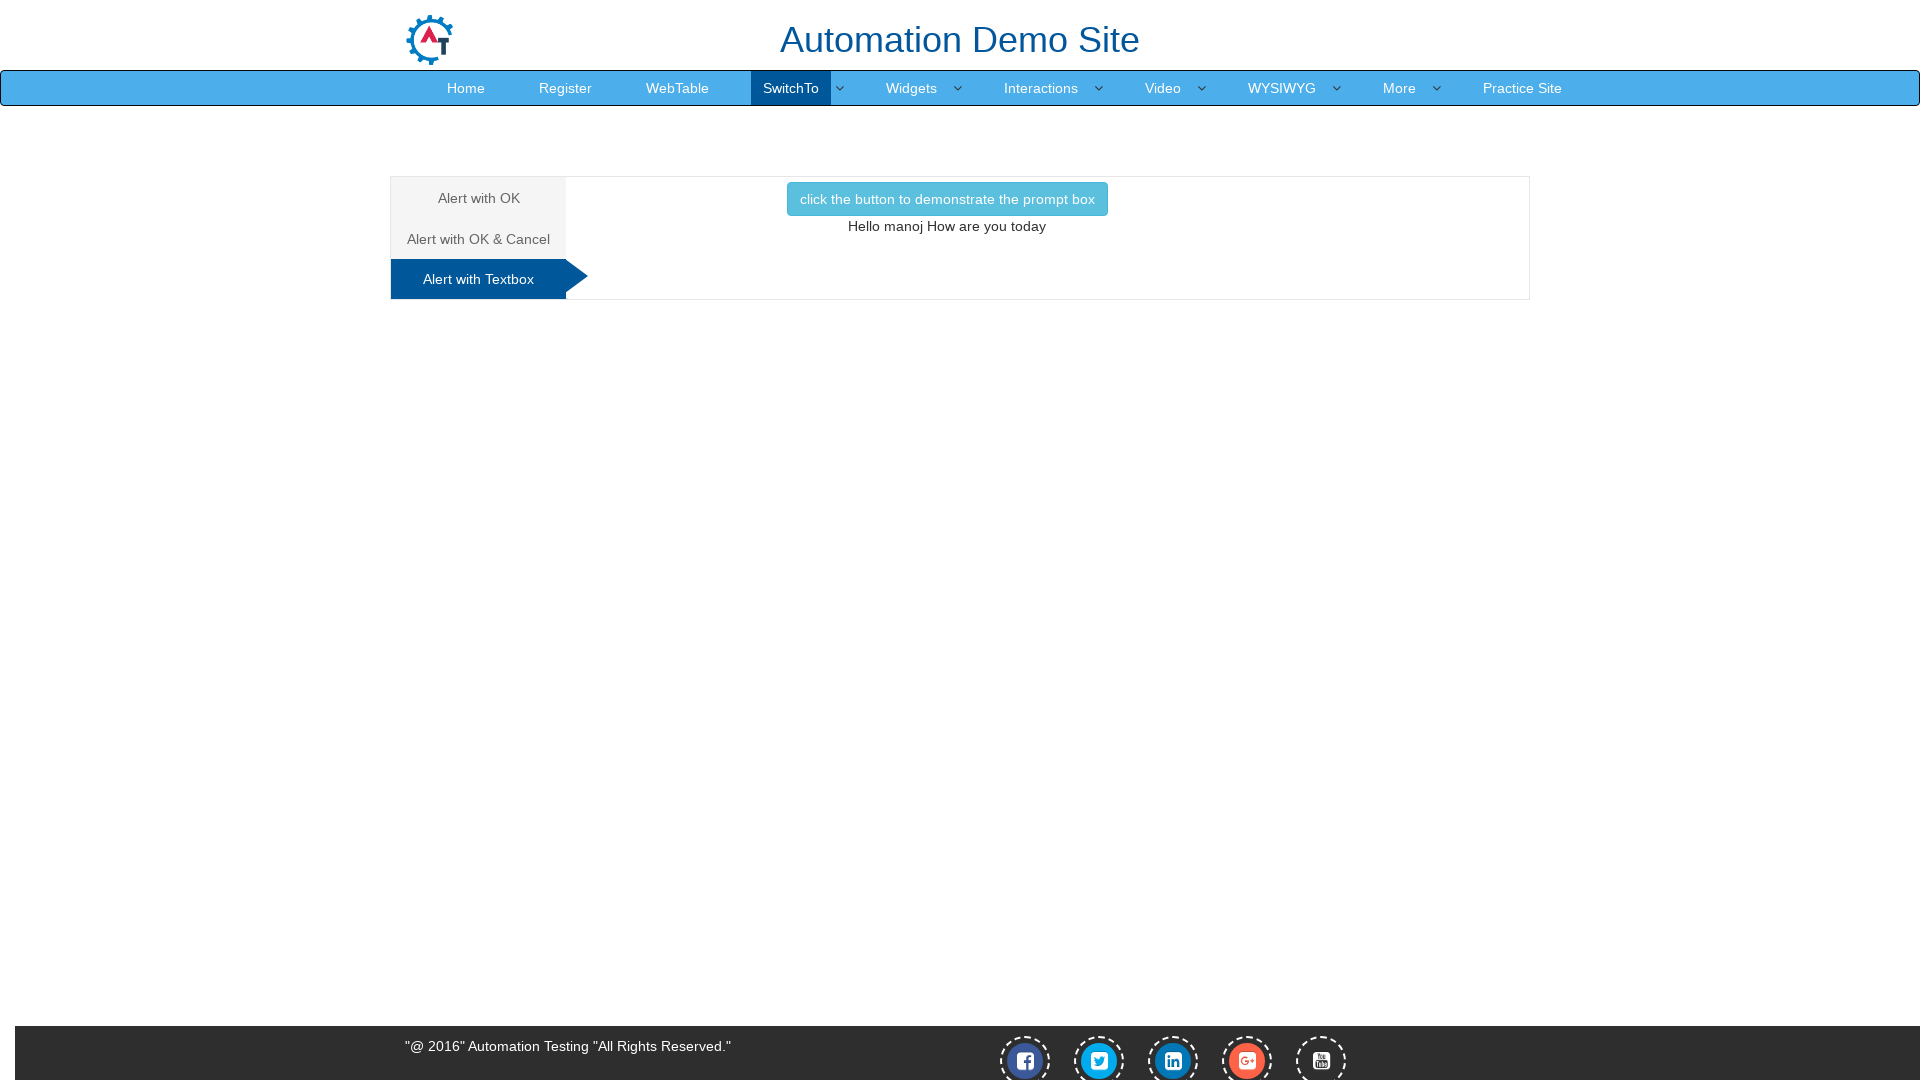

Set up dialog handler to dismiss the next prompt
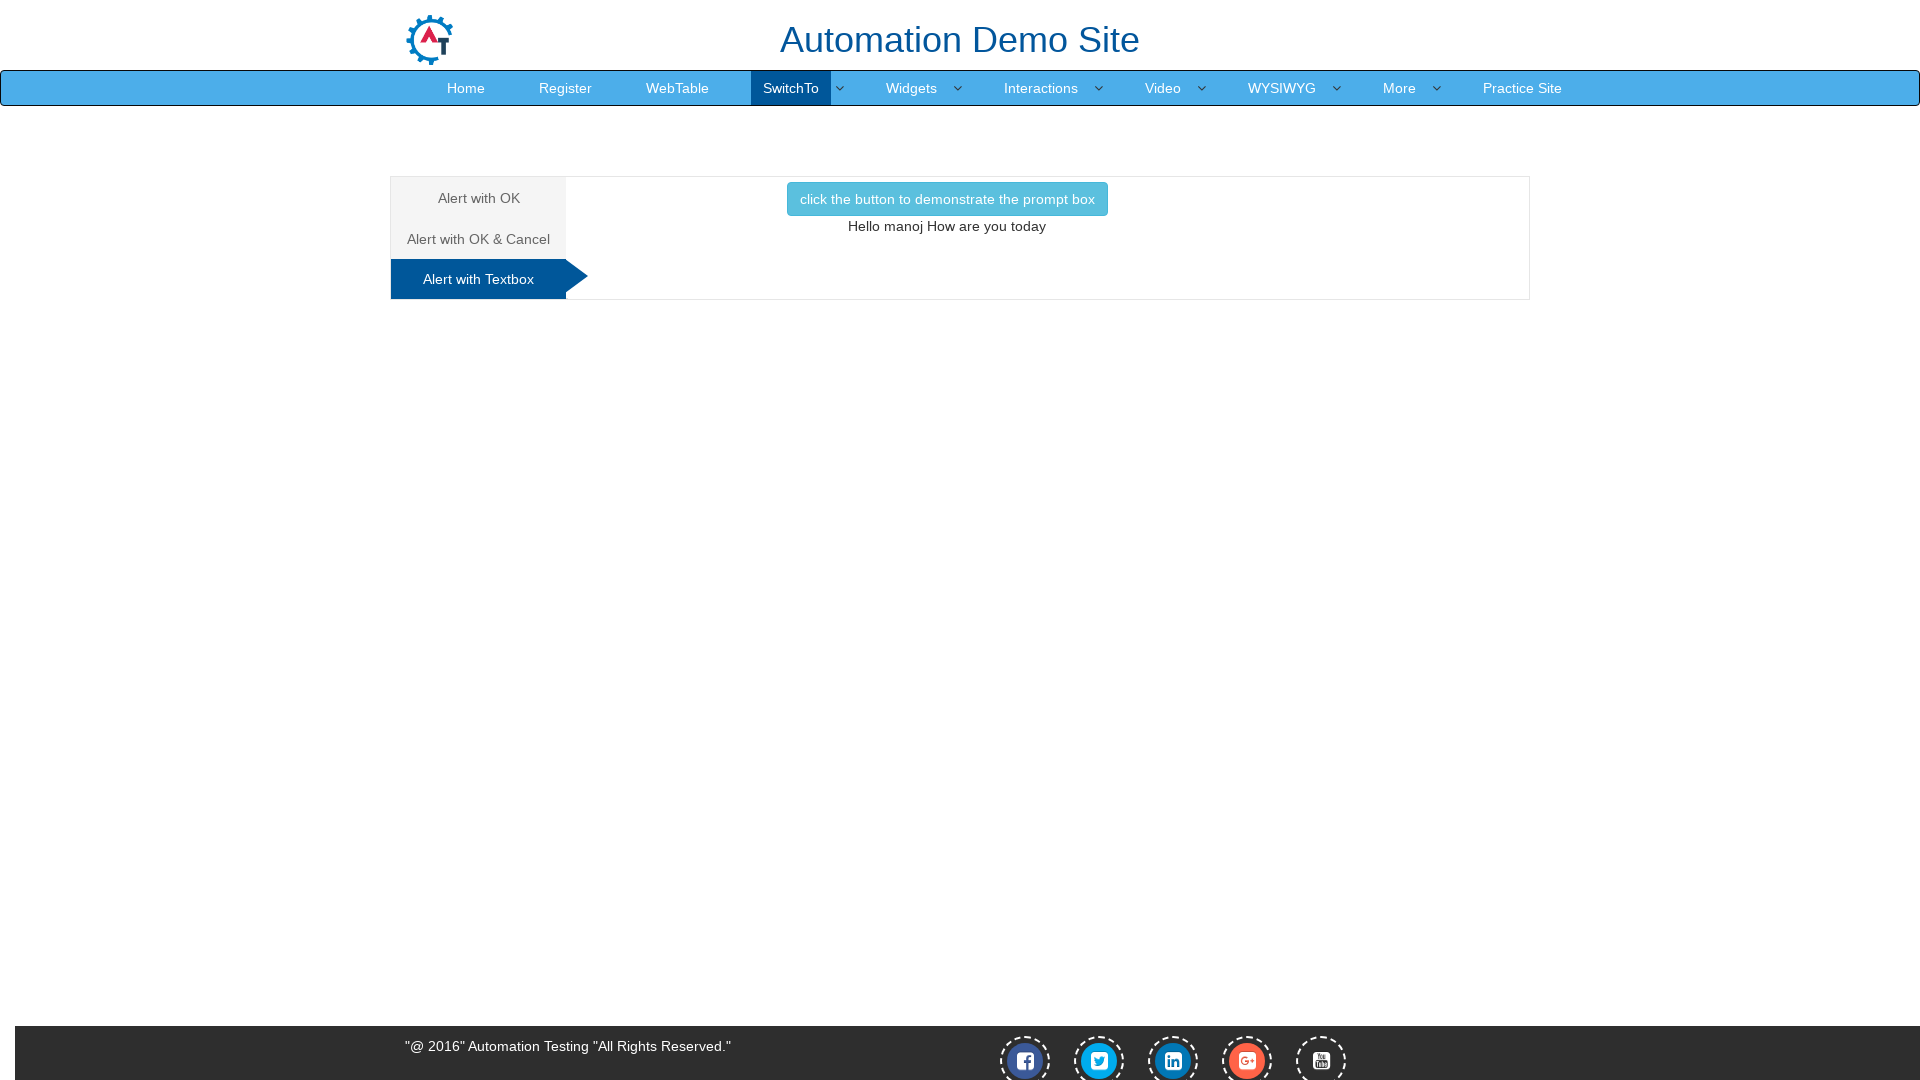

Clicked button to trigger prompt dialog and dismissed it at (947, 199) on xpath=/html[1]/body[1]/div[1]/div[1]/div[1]/div[1]/div[2]/div[3]/button[1]
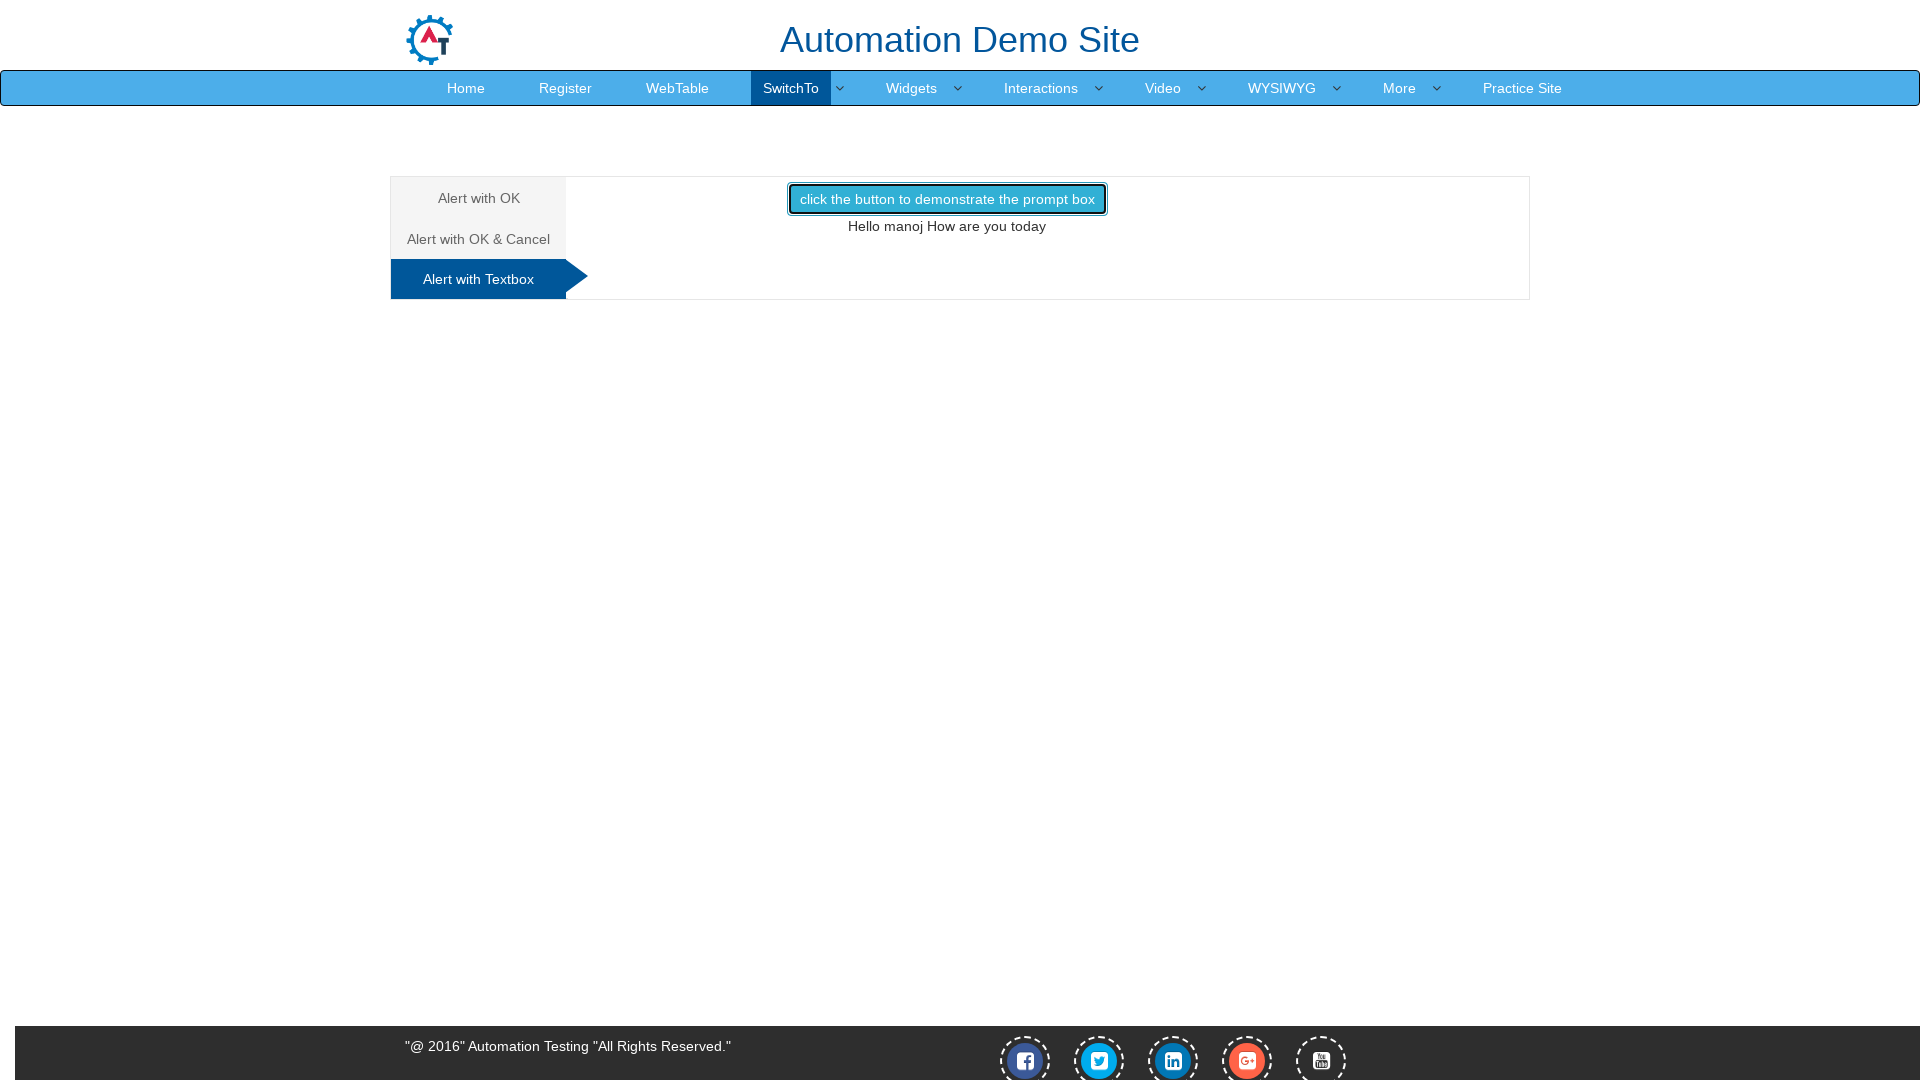

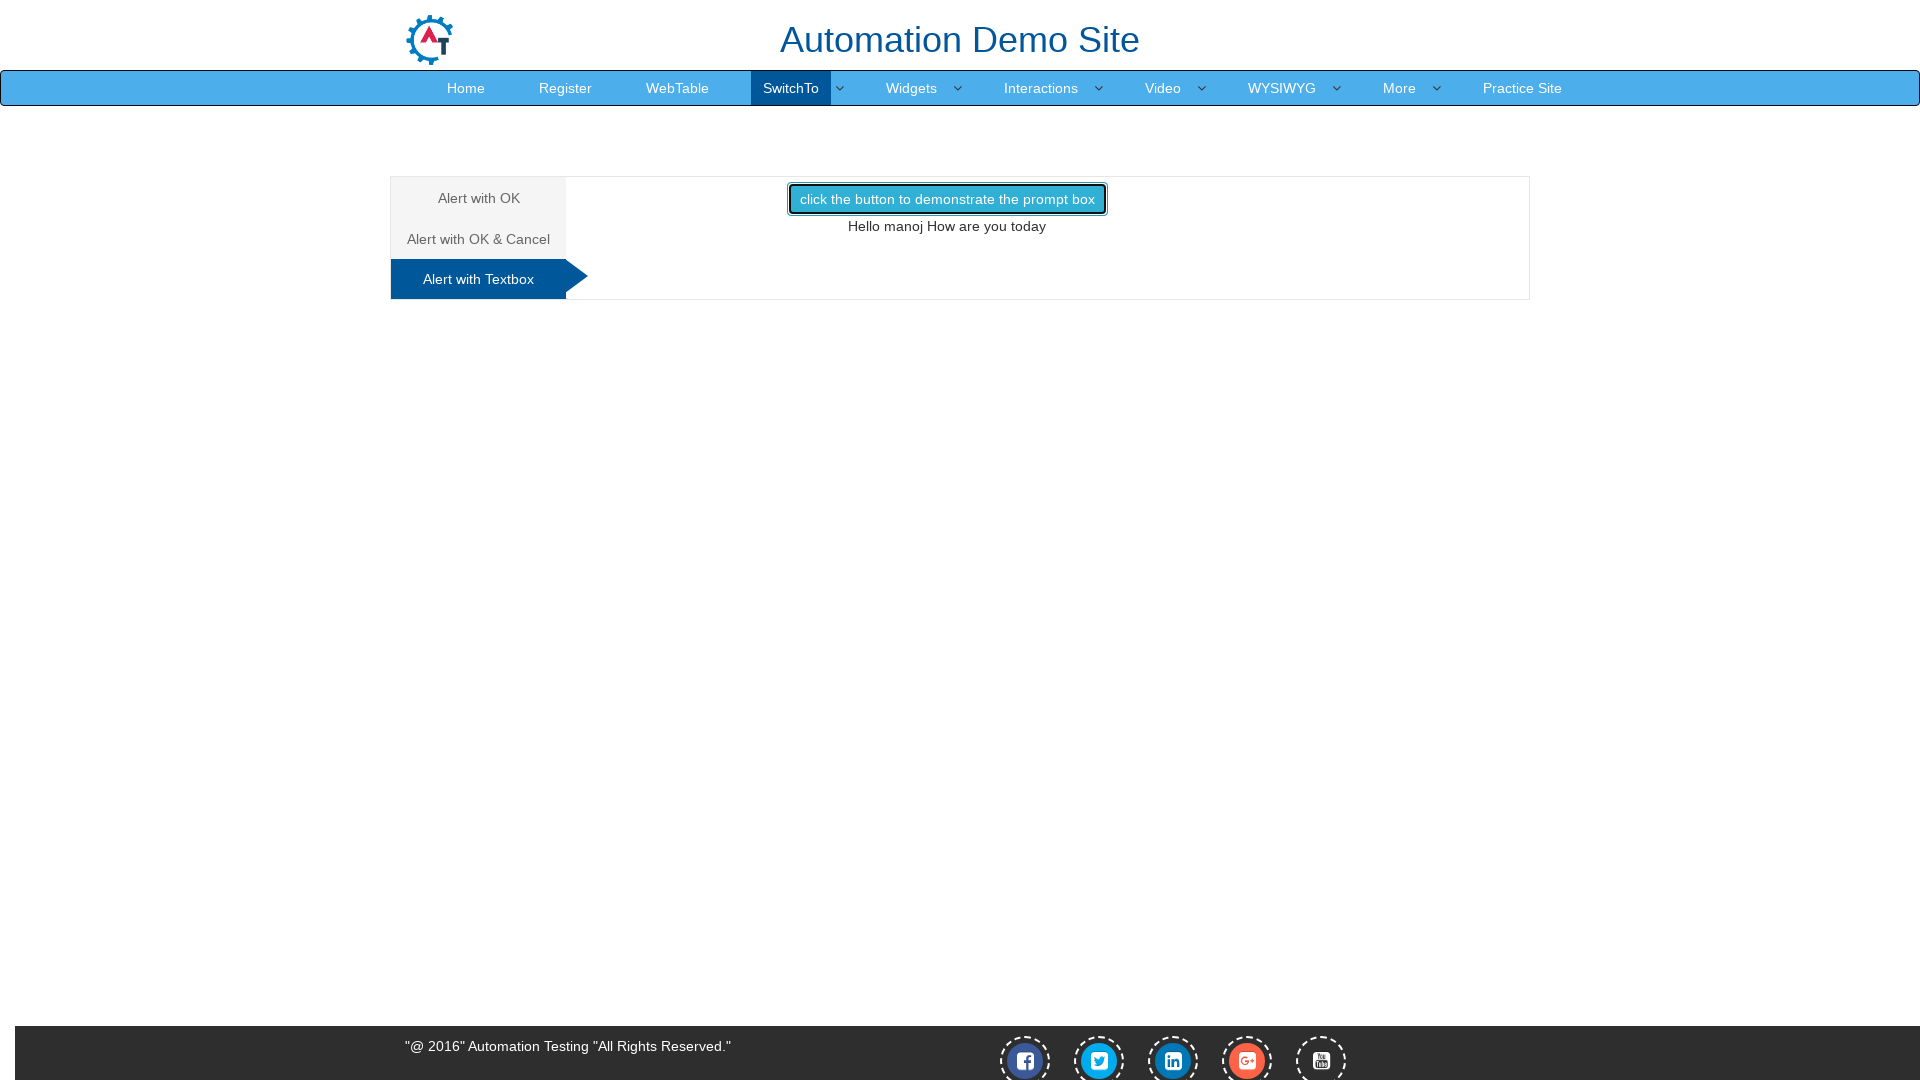